Tests a slow calculator web application by setting a delay, performing addition (7 + 8), and verifying the result equals 15

Starting URL: https://bonigarcia.dev/selenium-webdriver-java/slow-calculator.html

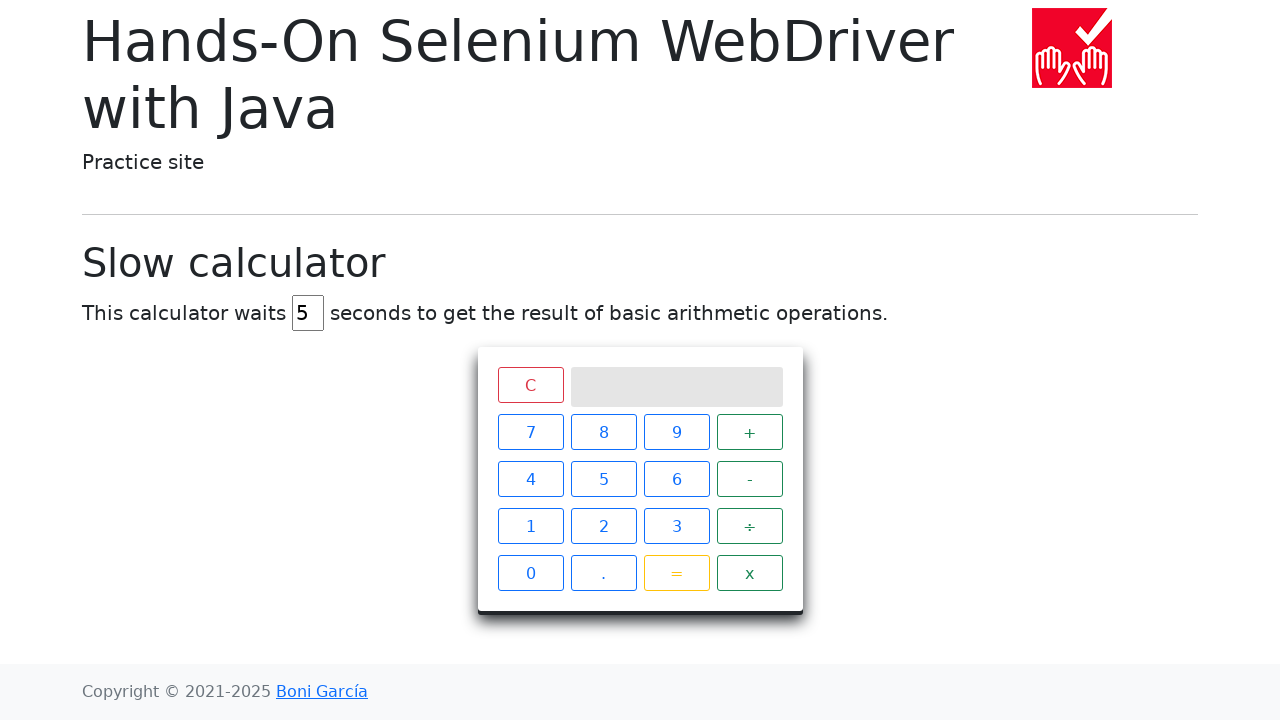

Cleared the delay input field on #delay
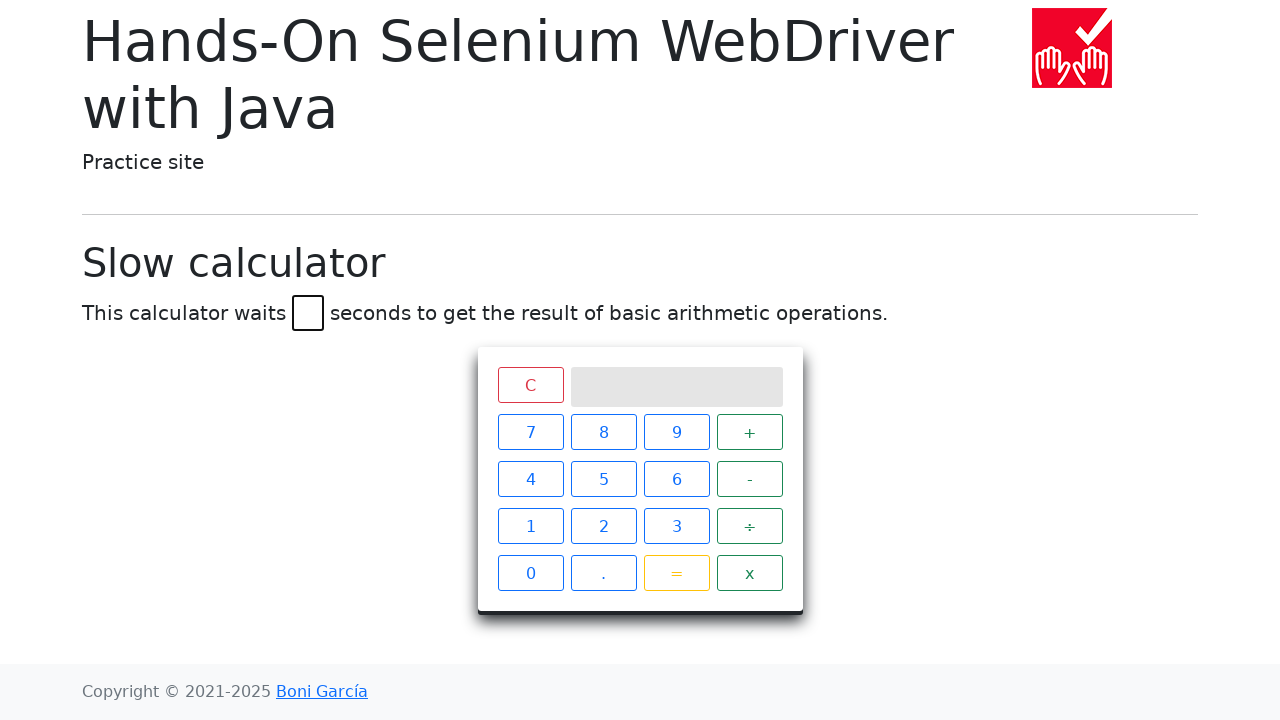

Set delay to 45 seconds on #delay
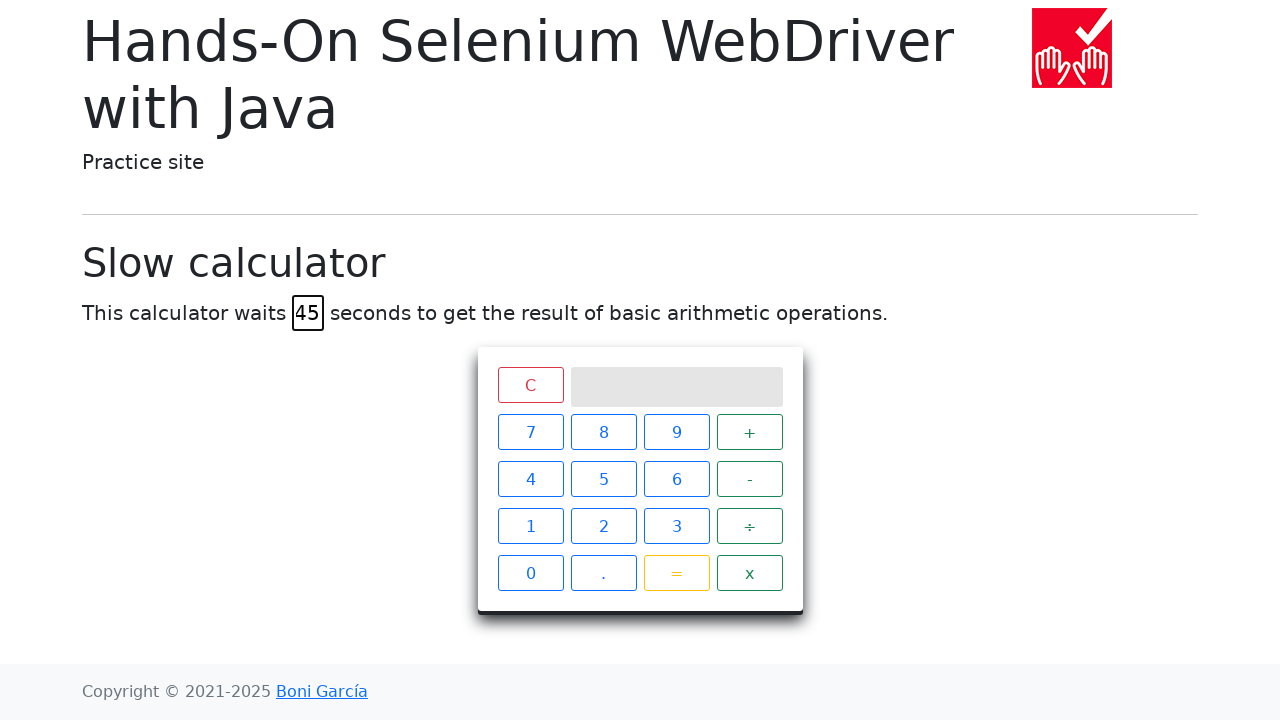

Clicked number 7 on calculator at (530, 432) on #calculator > div.keys > span:nth-child(1)
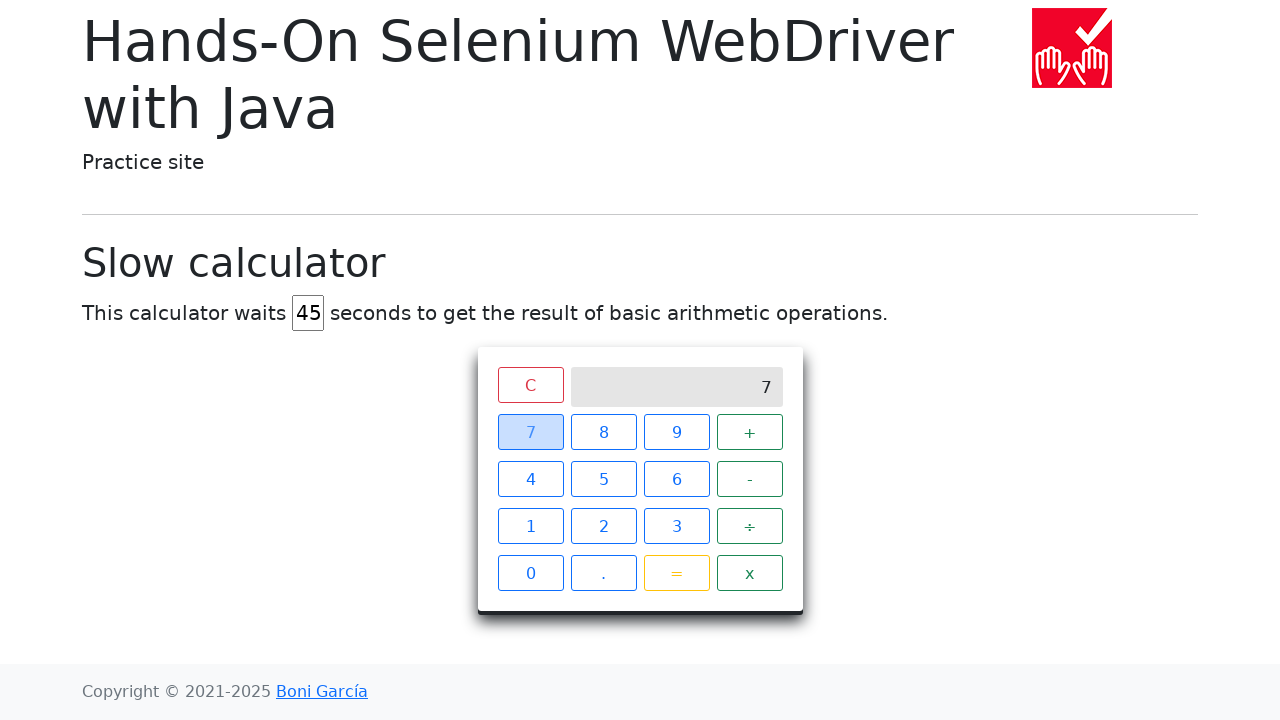

Clicked plus operator at (750, 432) on #calculator > div.keys > span:nth-child(4)
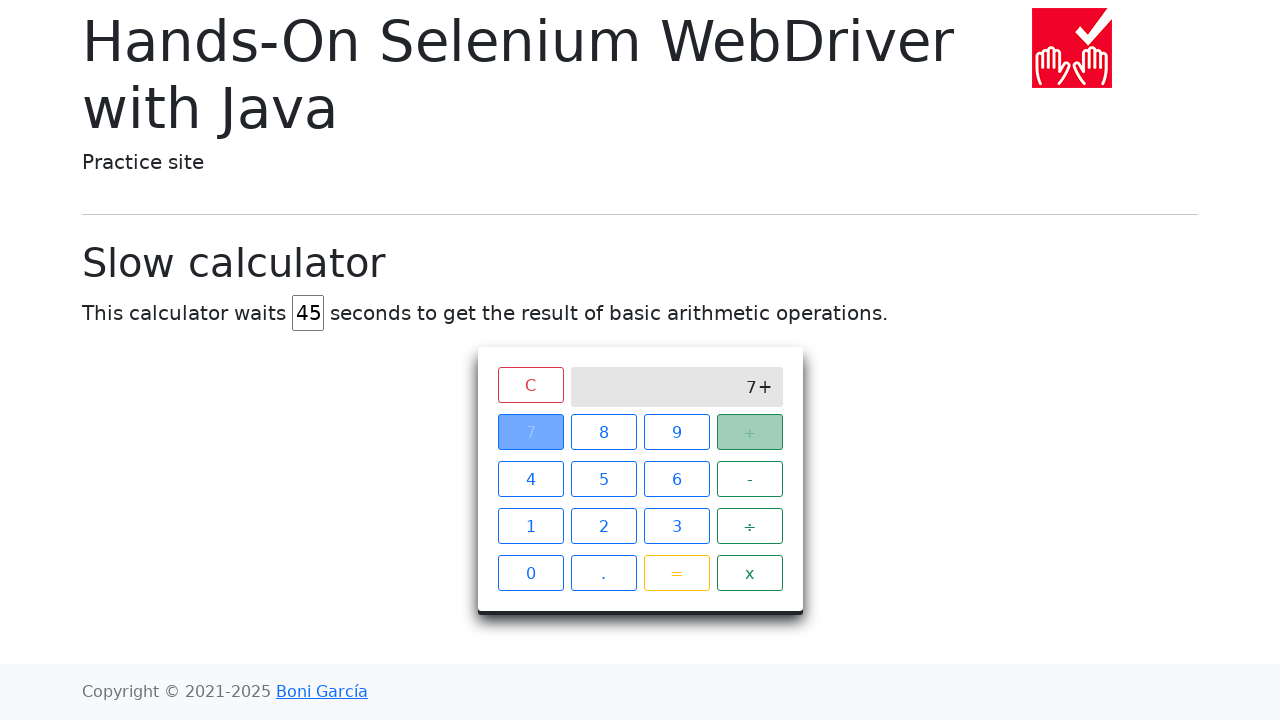

Clicked number 8 on calculator at (604, 432) on #calculator > div.keys > span:nth-child(2)
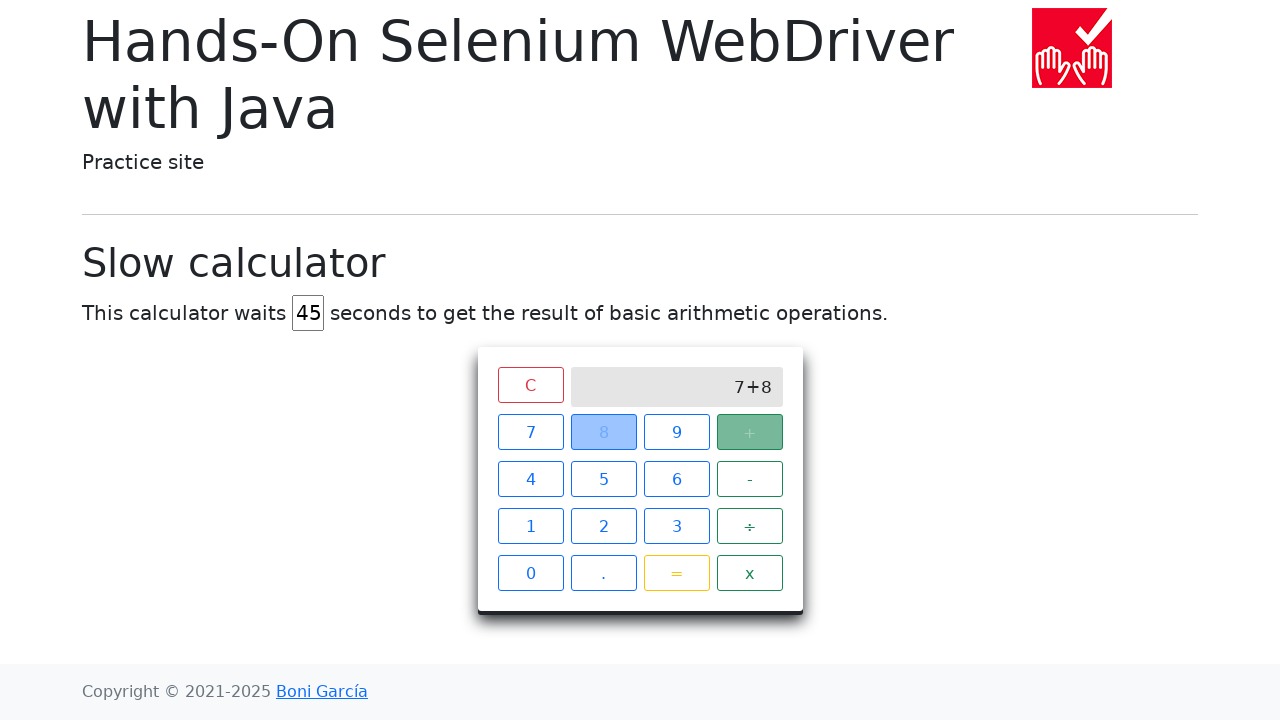

Clicked equals button to execute calculation at (676, 573) on #calculator > div.keys > span.btn.btn-outline-warning
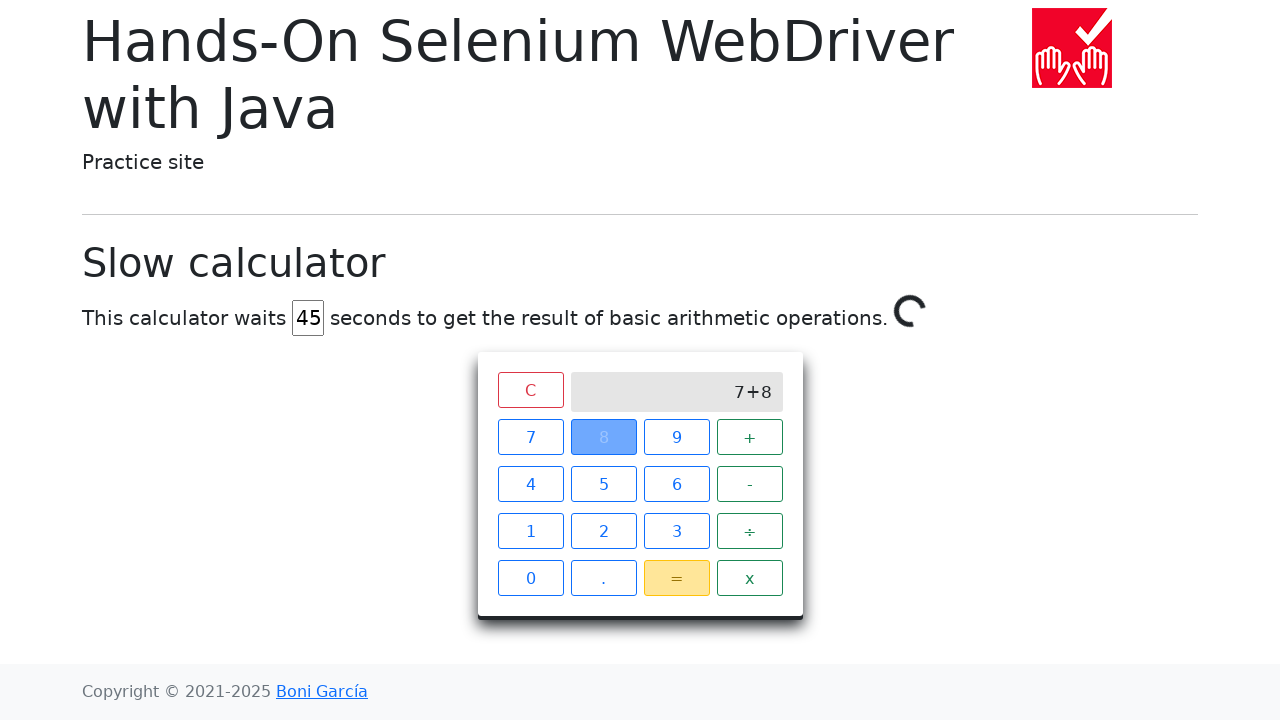

Waited 45 seconds for calculation to complete
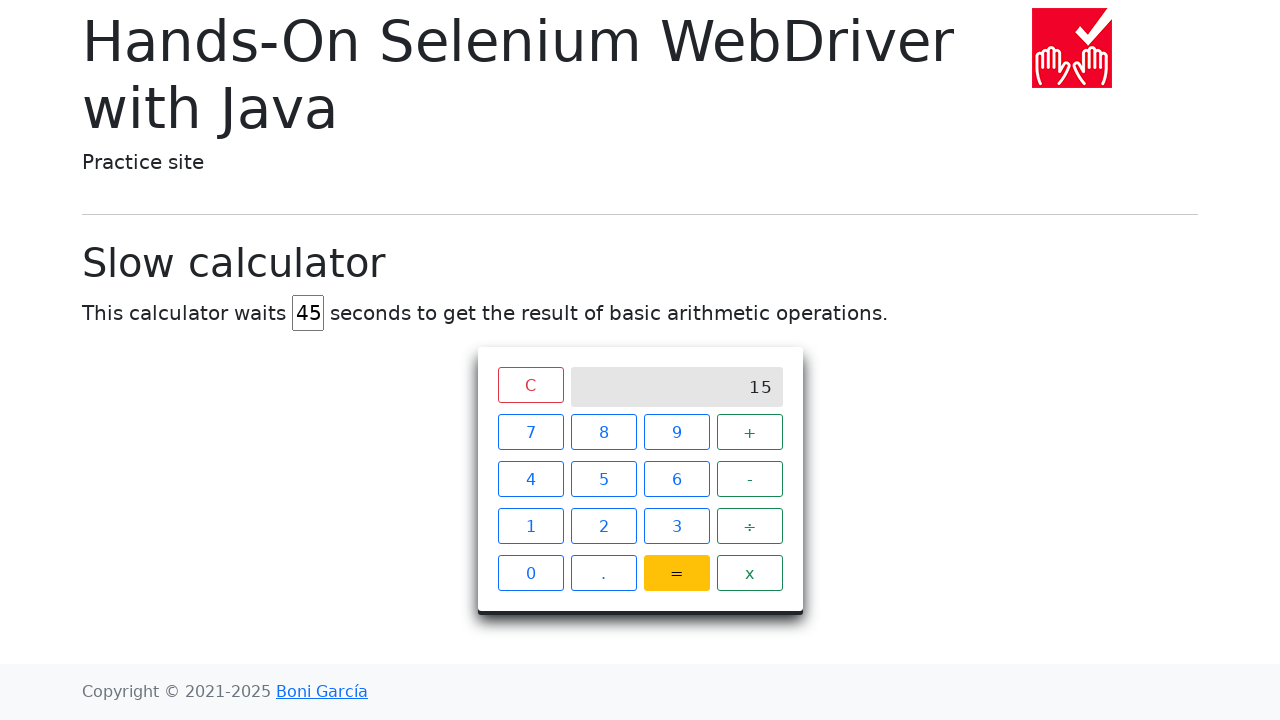

Retrieved calculator result: 15
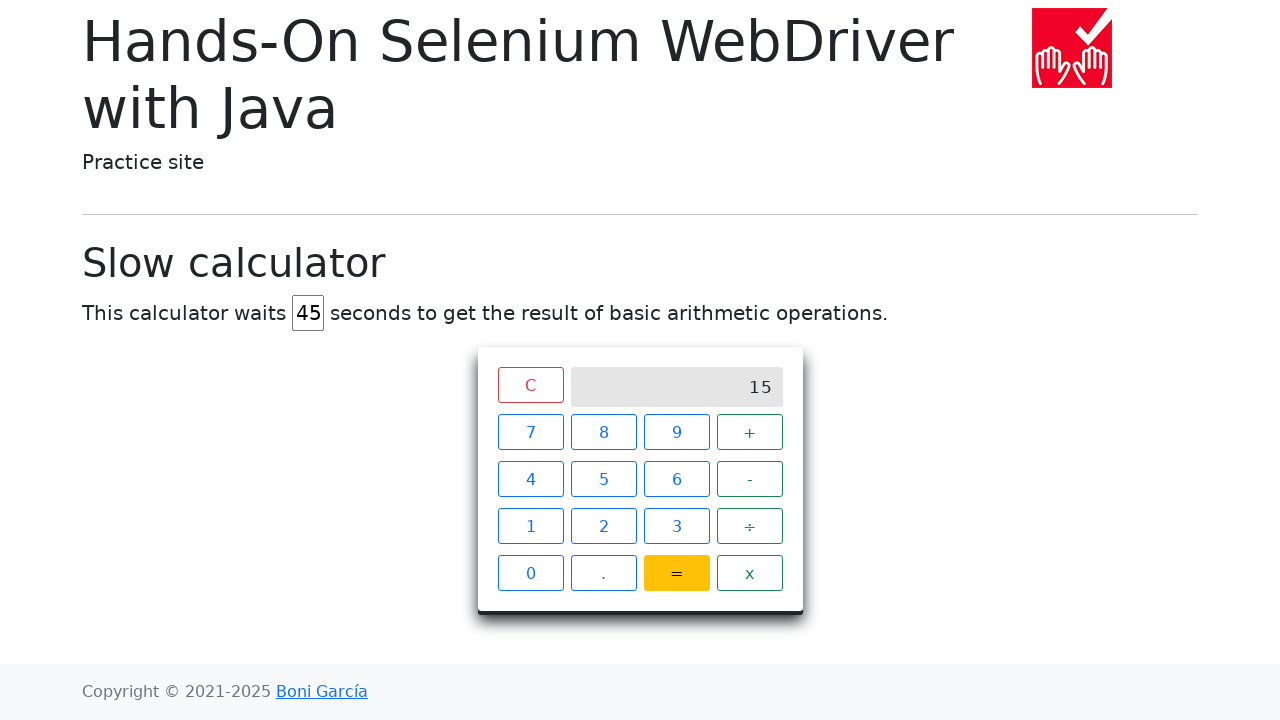

Verified calculation result equals 15
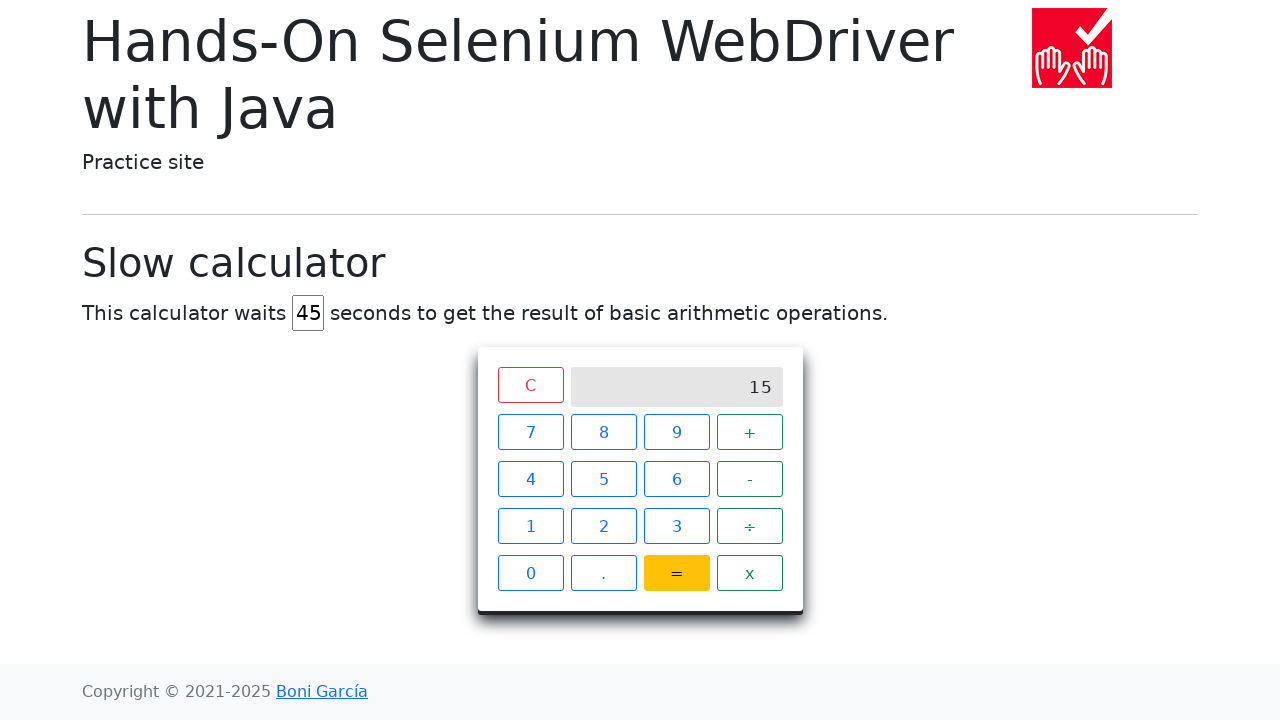

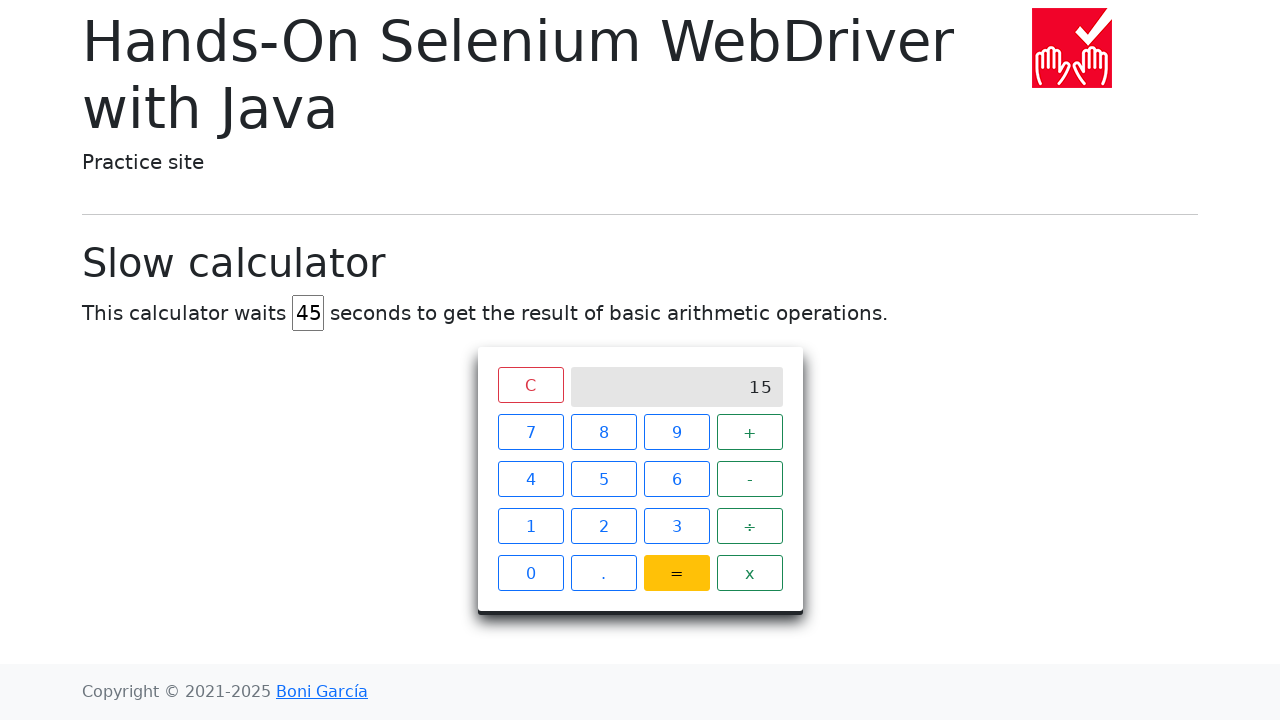